Tests drag and drop functionality by dragging an element from a source position and dropping it onto a target element

Starting URL: https://crossbrowsertesting.github.io/drag-and-drop.html

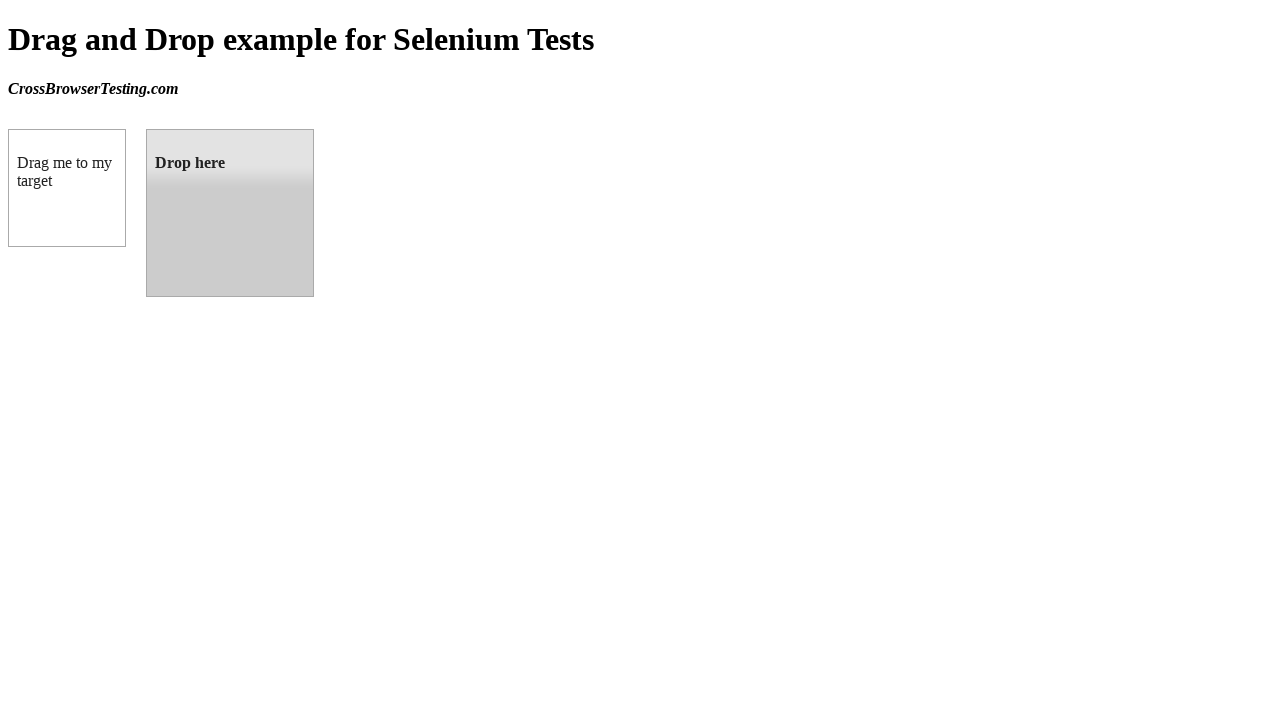

Waited for draggable element to be visible
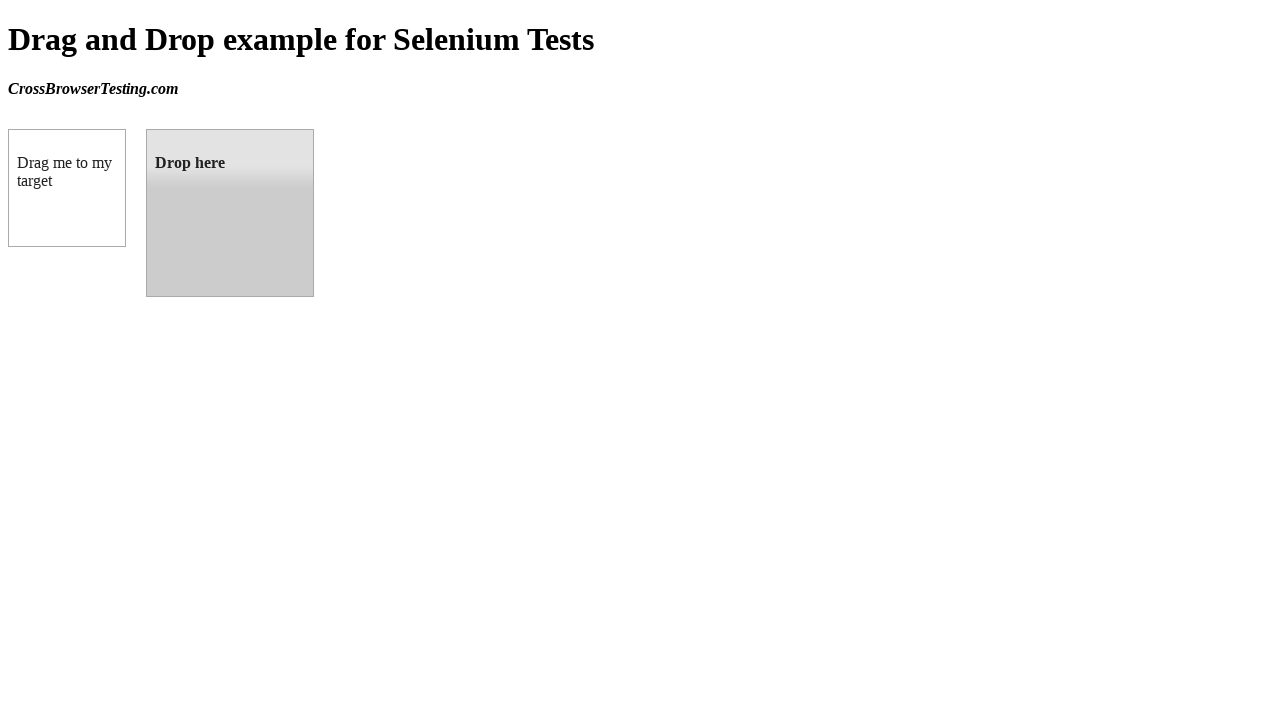

Waited for droppable element to be visible
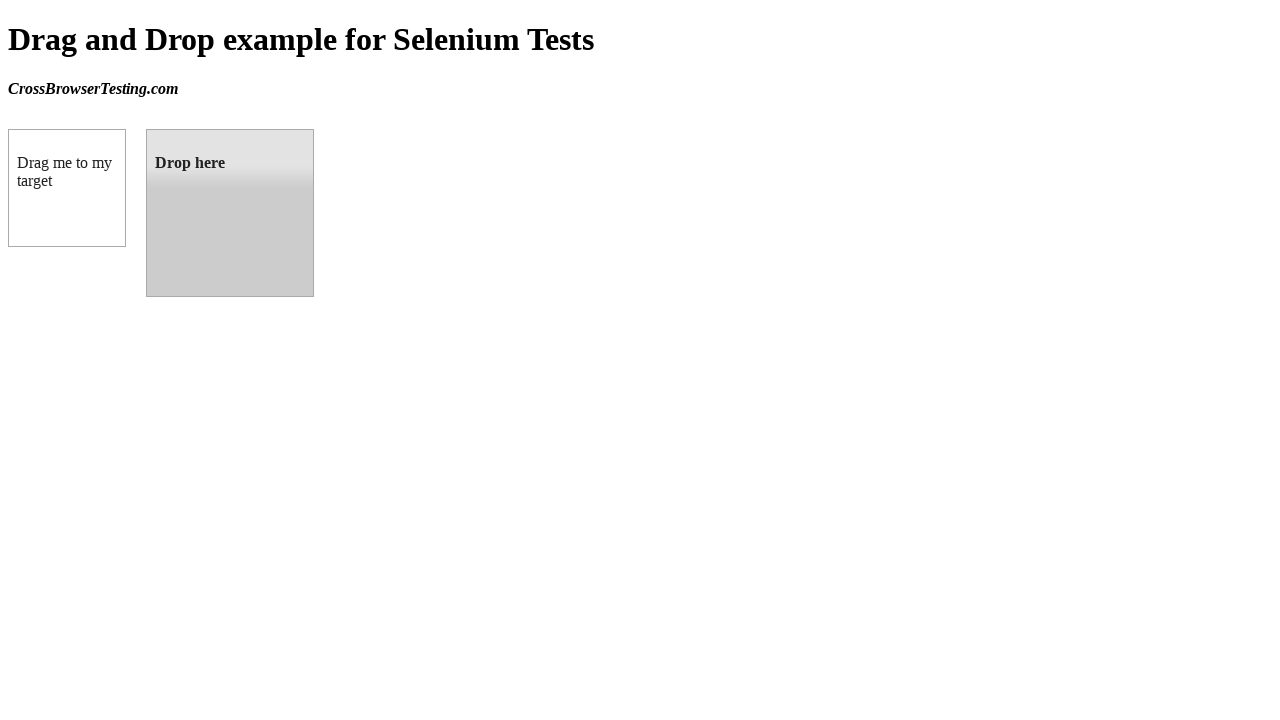

Performed drag and drop action from source to target element at (230, 213)
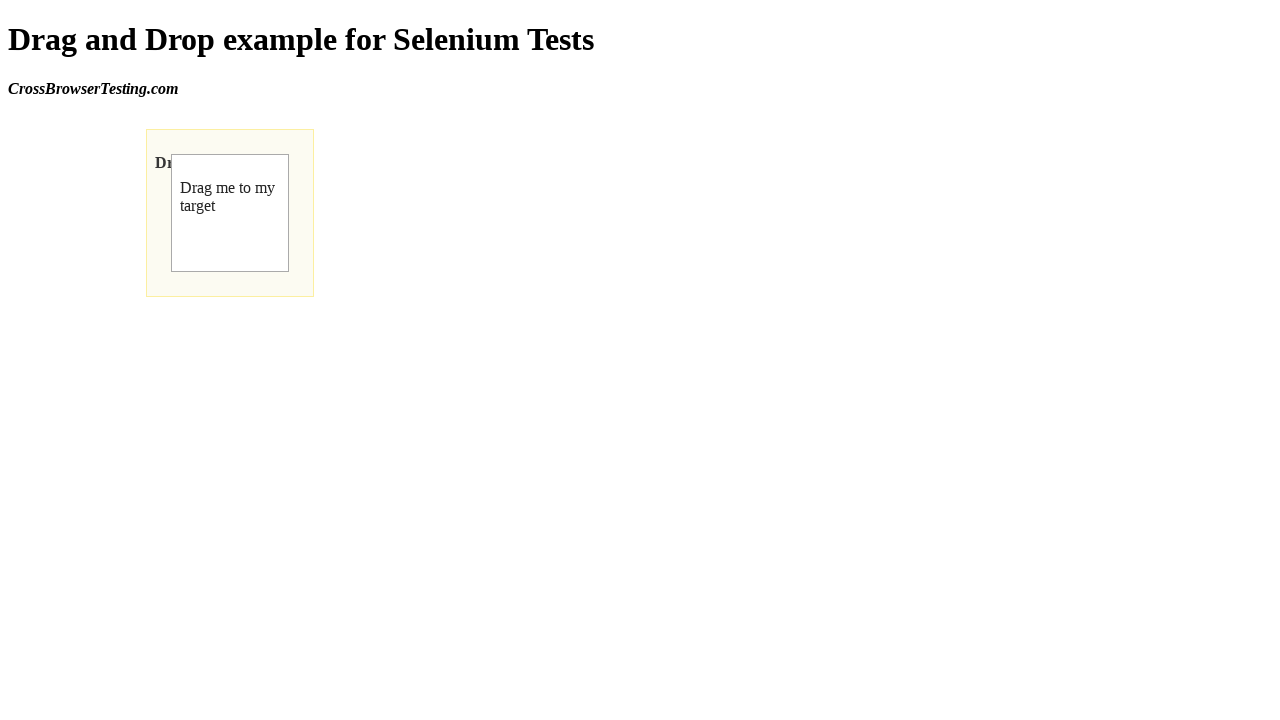

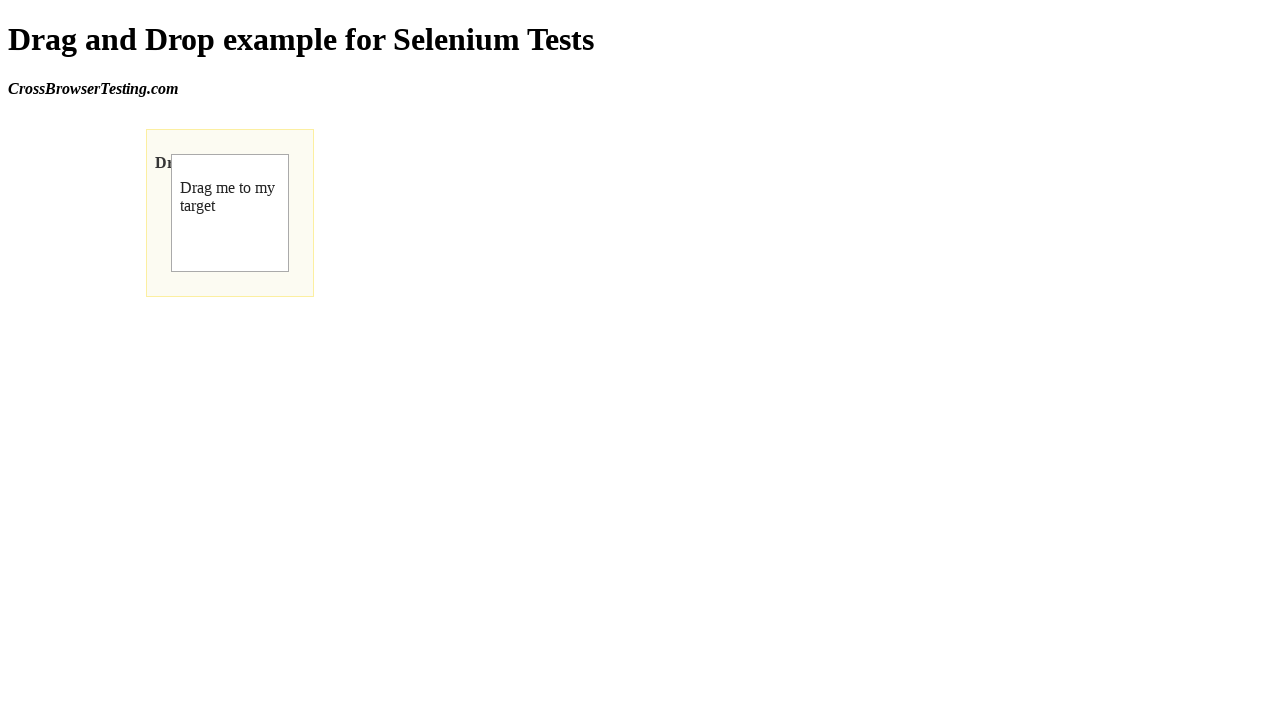